Tests marking all todo items as completed using the toggle-all checkbox

Starting URL: https://demo.playwright.dev/todomvc

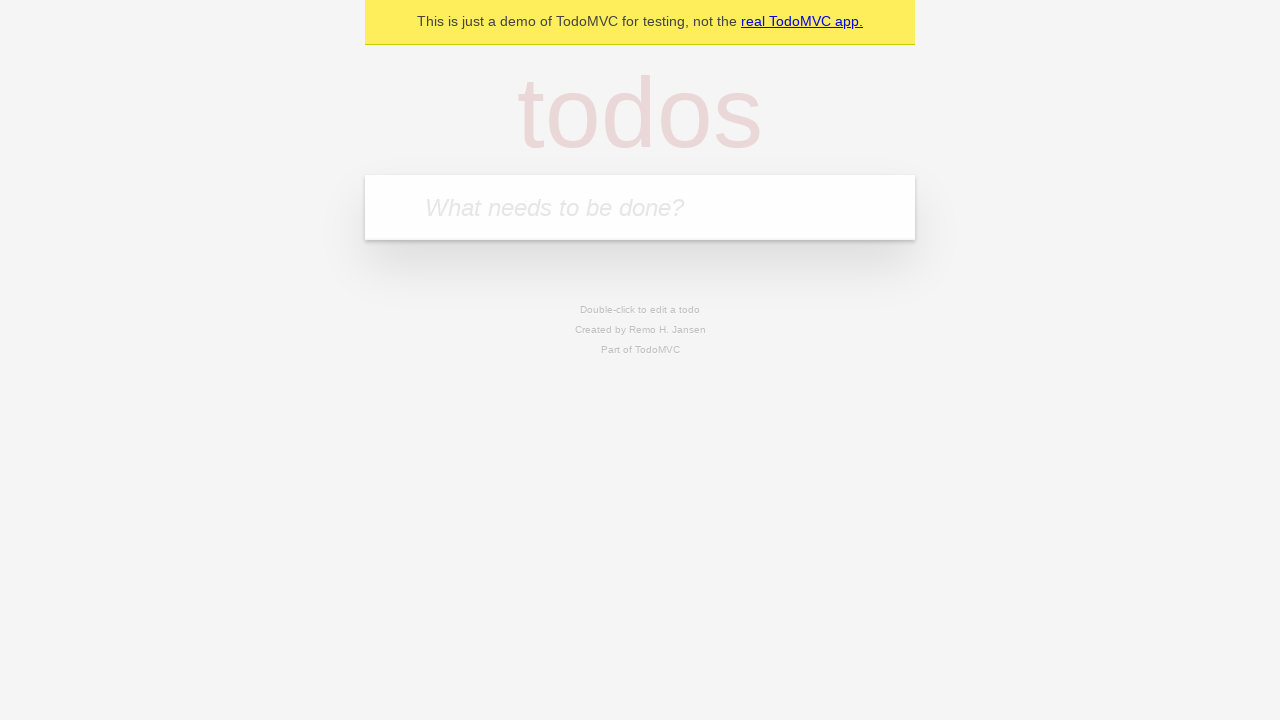

Navigated to TodoMVC demo application
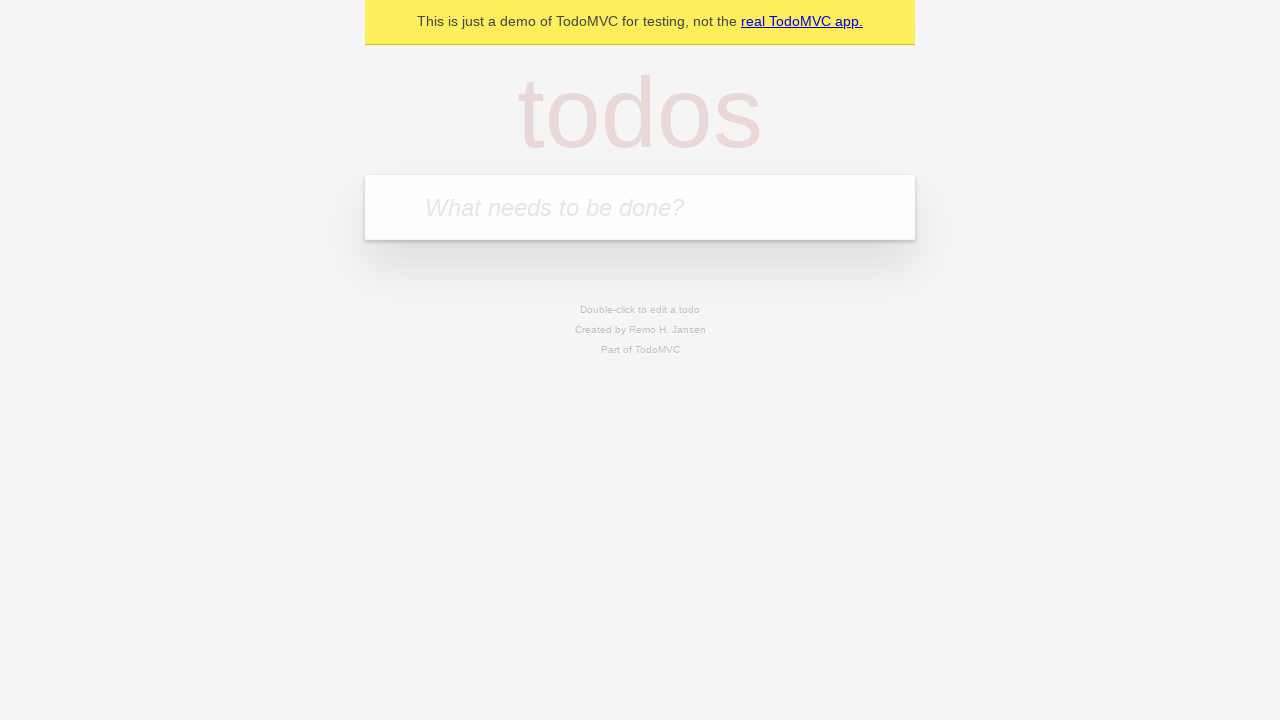

Located the 'What needs to be done?' input field
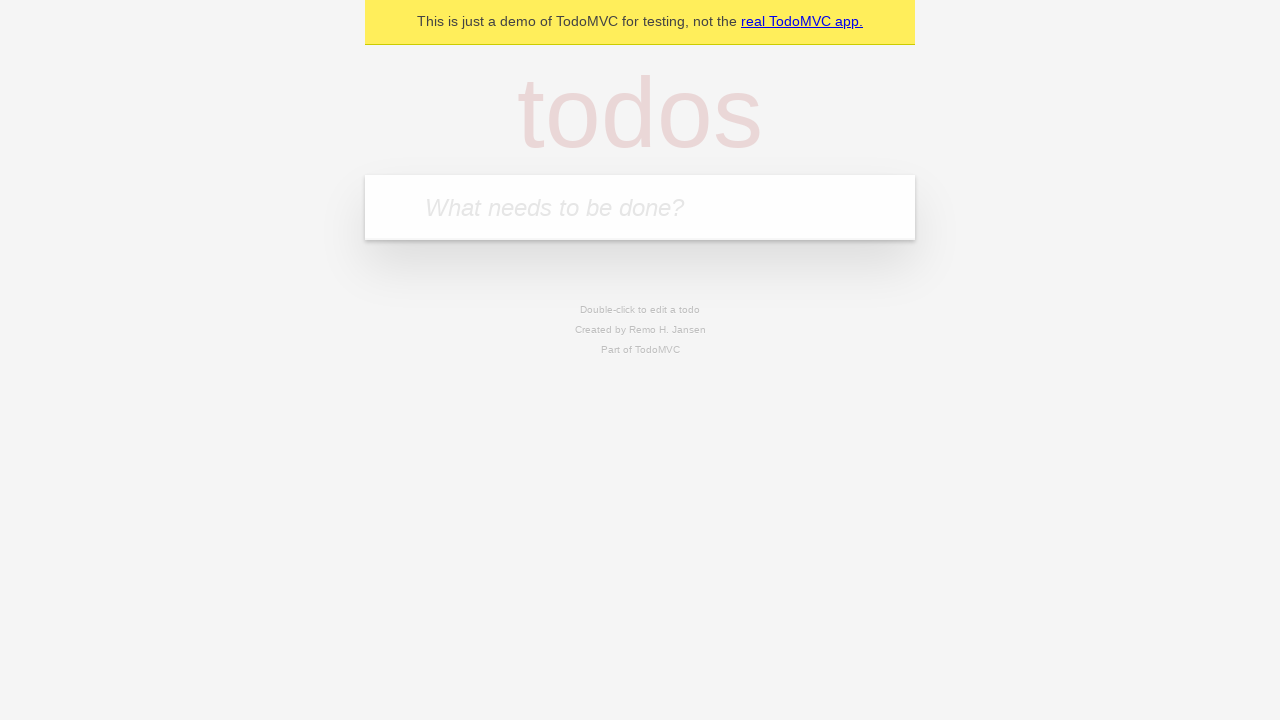

Filled todo input with 'buy some cheese' on internal:attr=[placeholder="What needs to be done?"i]
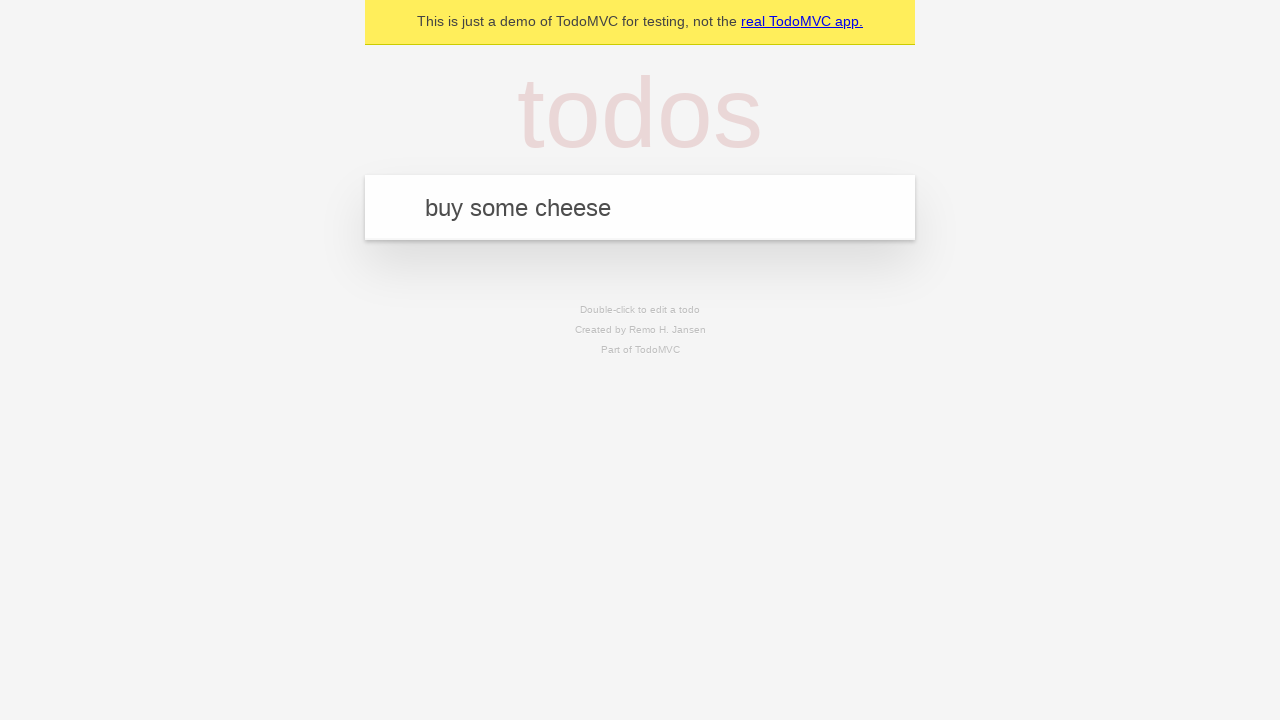

Pressed Enter to create todo item 'buy some cheese' on internal:attr=[placeholder="What needs to be done?"i]
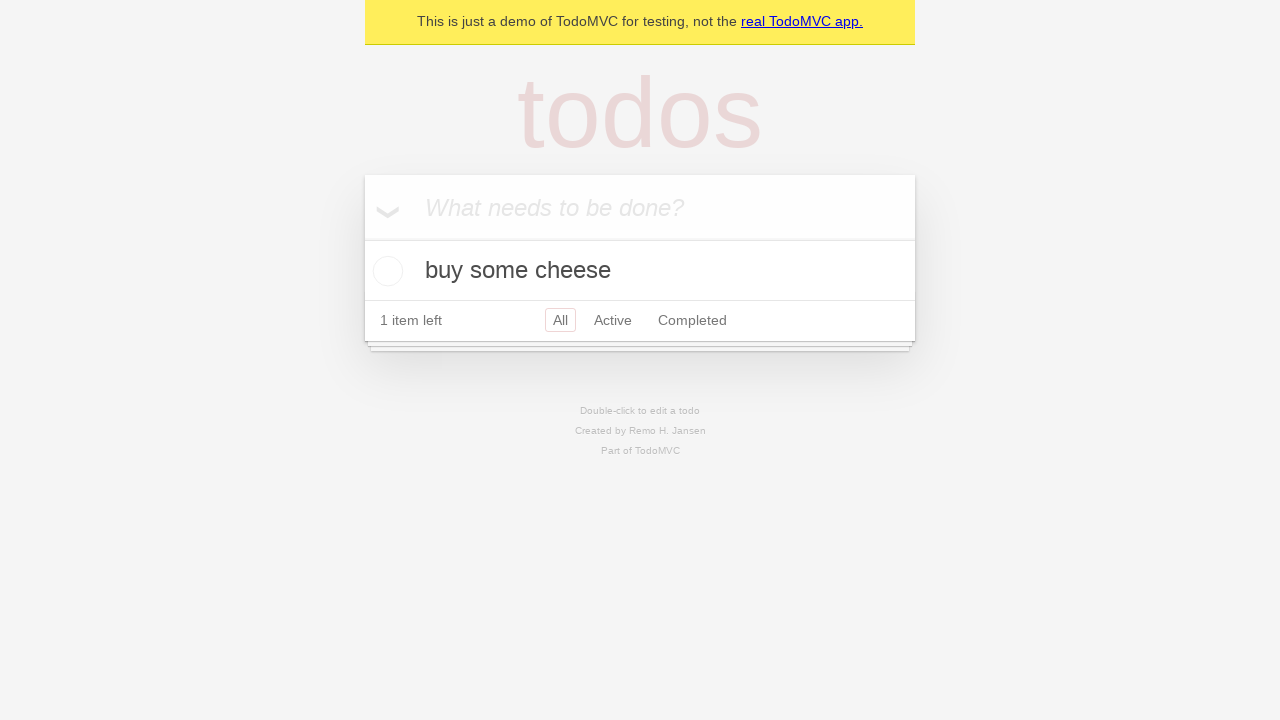

Filled todo input with 'feed the cat' on internal:attr=[placeholder="What needs to be done?"i]
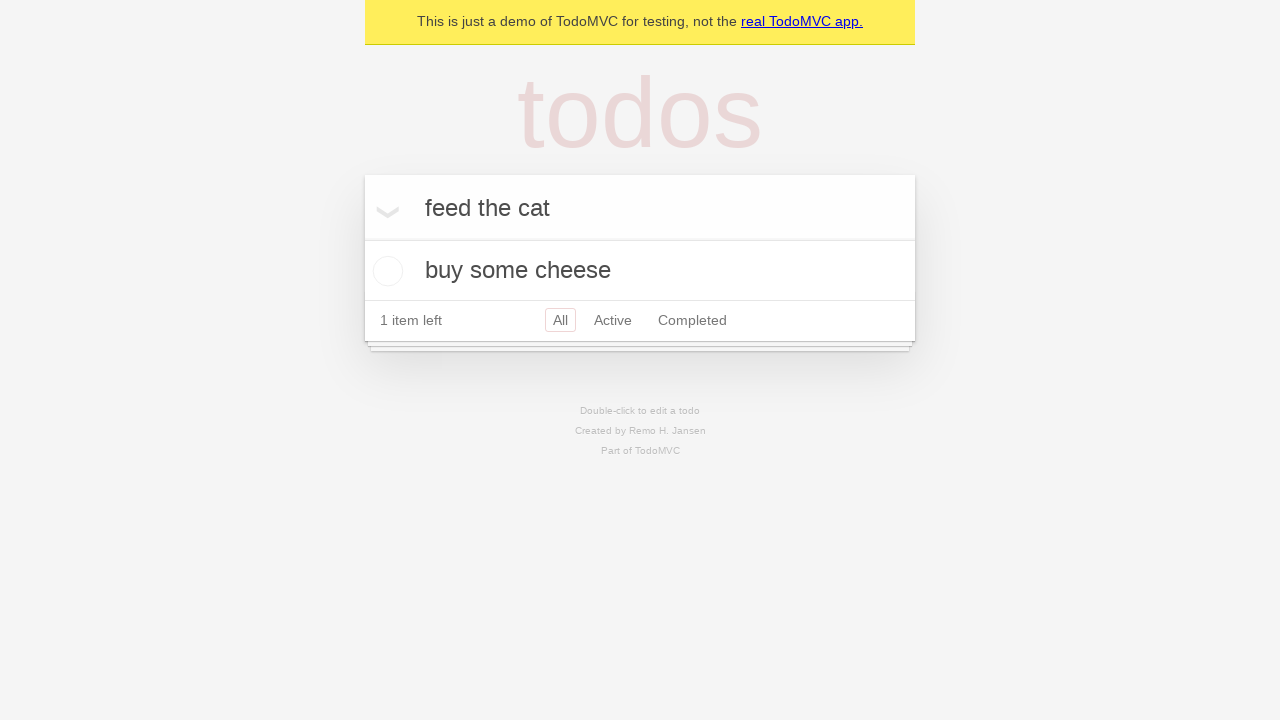

Pressed Enter to create todo item 'feed the cat' on internal:attr=[placeholder="What needs to be done?"i]
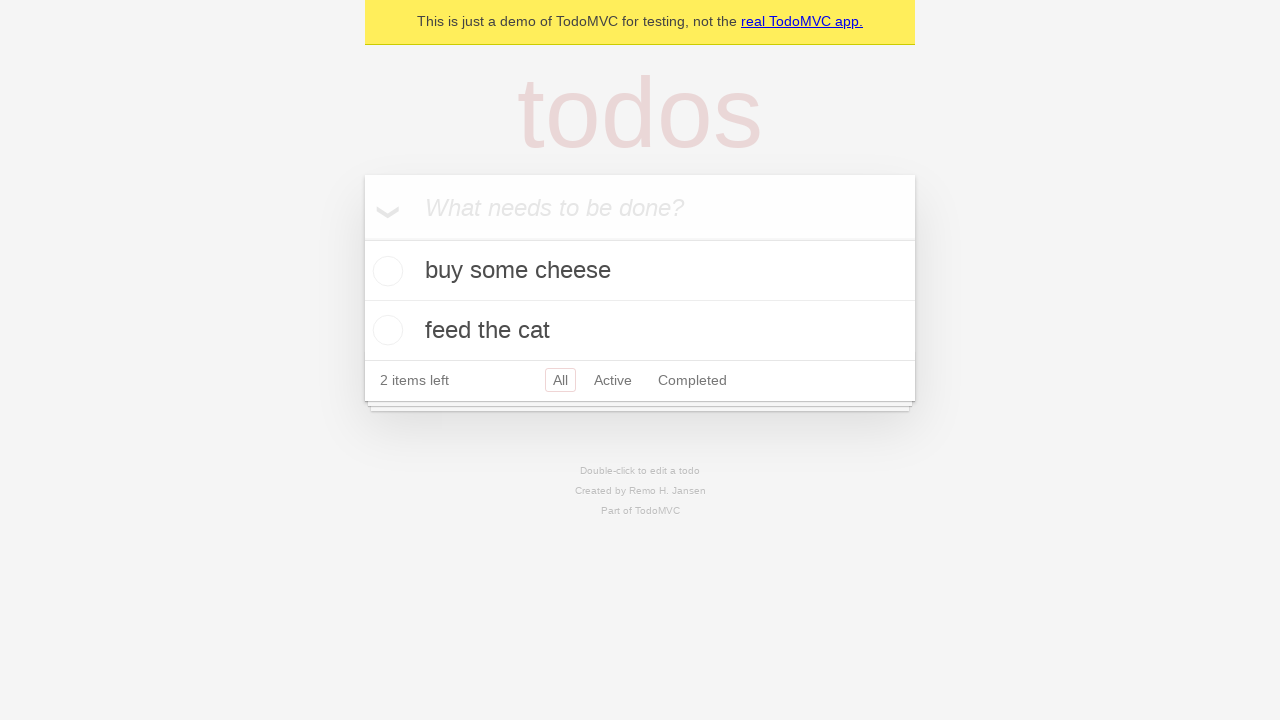

Filled todo input with 'book a doctors appointment' on internal:attr=[placeholder="What needs to be done?"i]
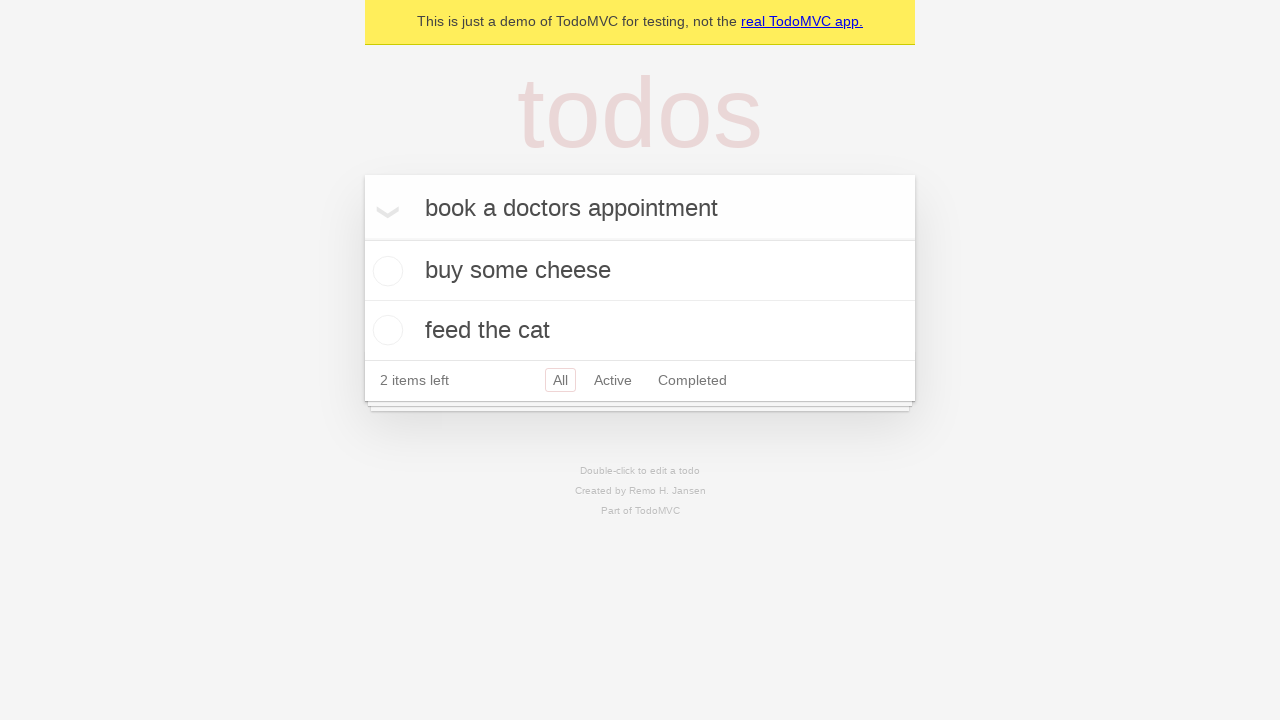

Pressed Enter to create todo item 'book a doctors appointment' on internal:attr=[placeholder="What needs to be done?"i]
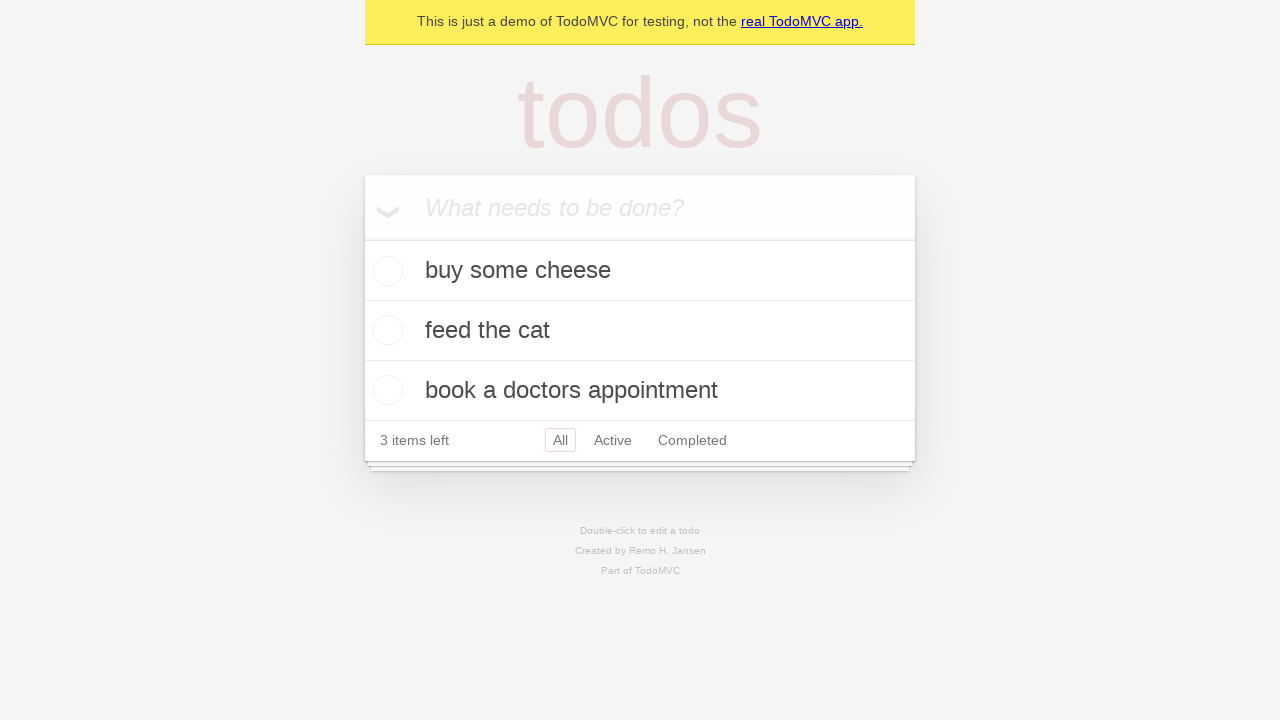

Checked the 'Mark all as complete' toggle checkbox at (362, 238) on internal:label="Mark all as complete"i
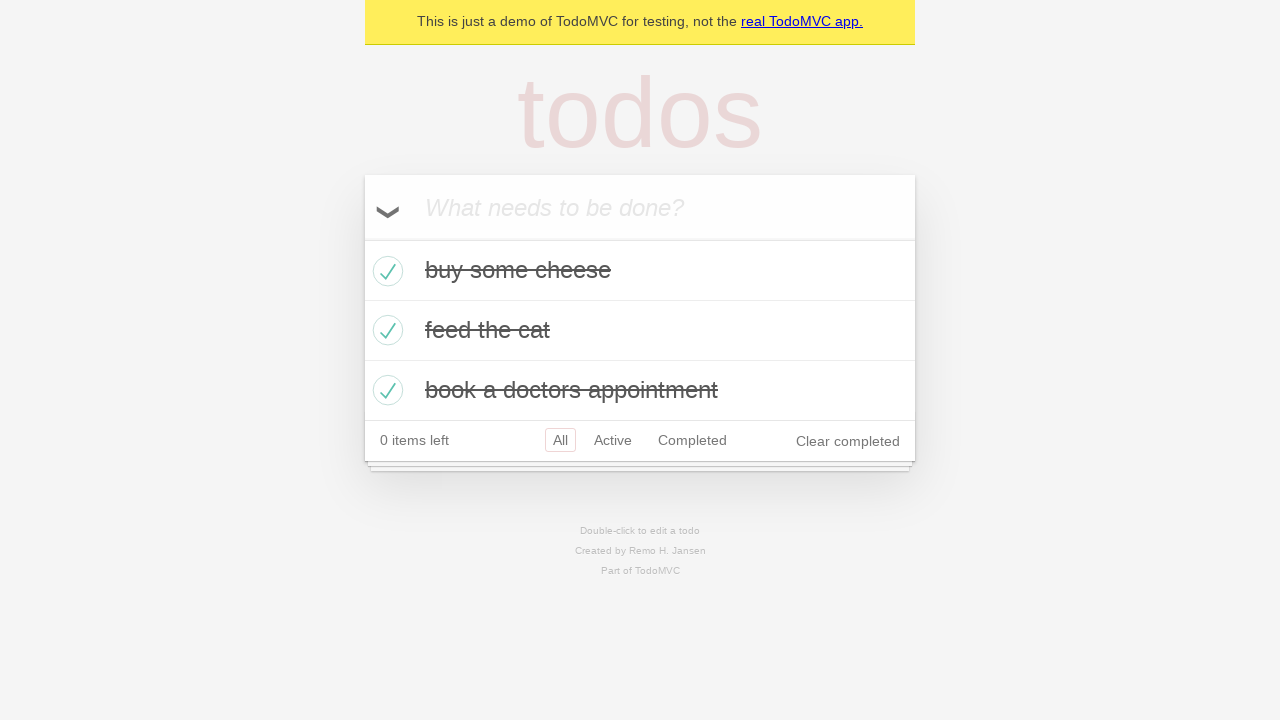

Verified that all todo items are marked as completed
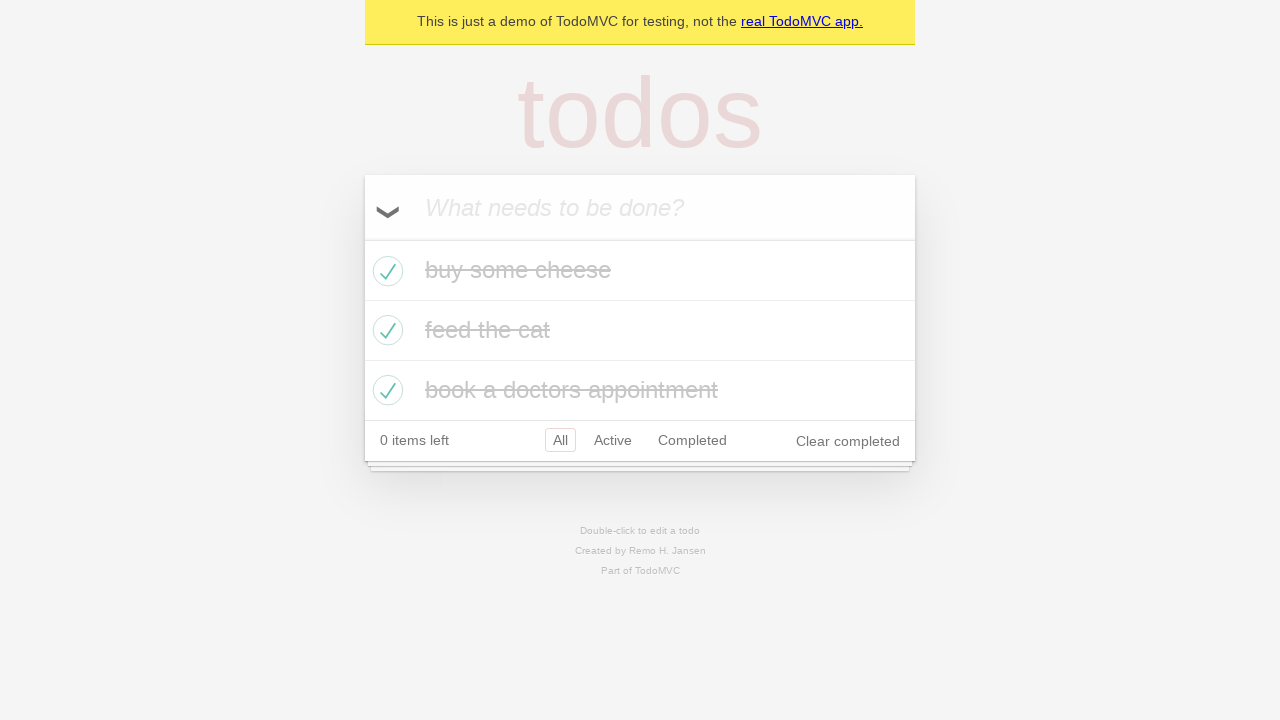

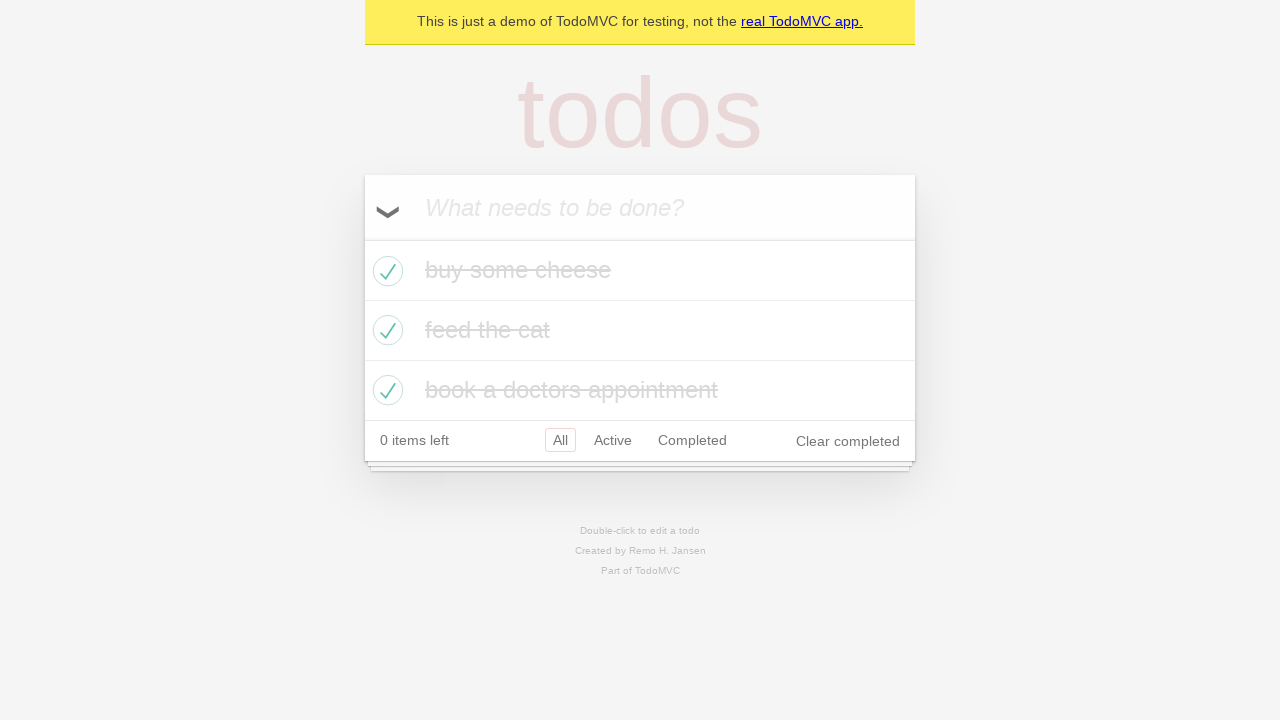